Tests dropdown interactions by navigating to the Dropdown page and selecting options by value, visible text, and index

Starting URL: https://the-internet.herokuapp.com/

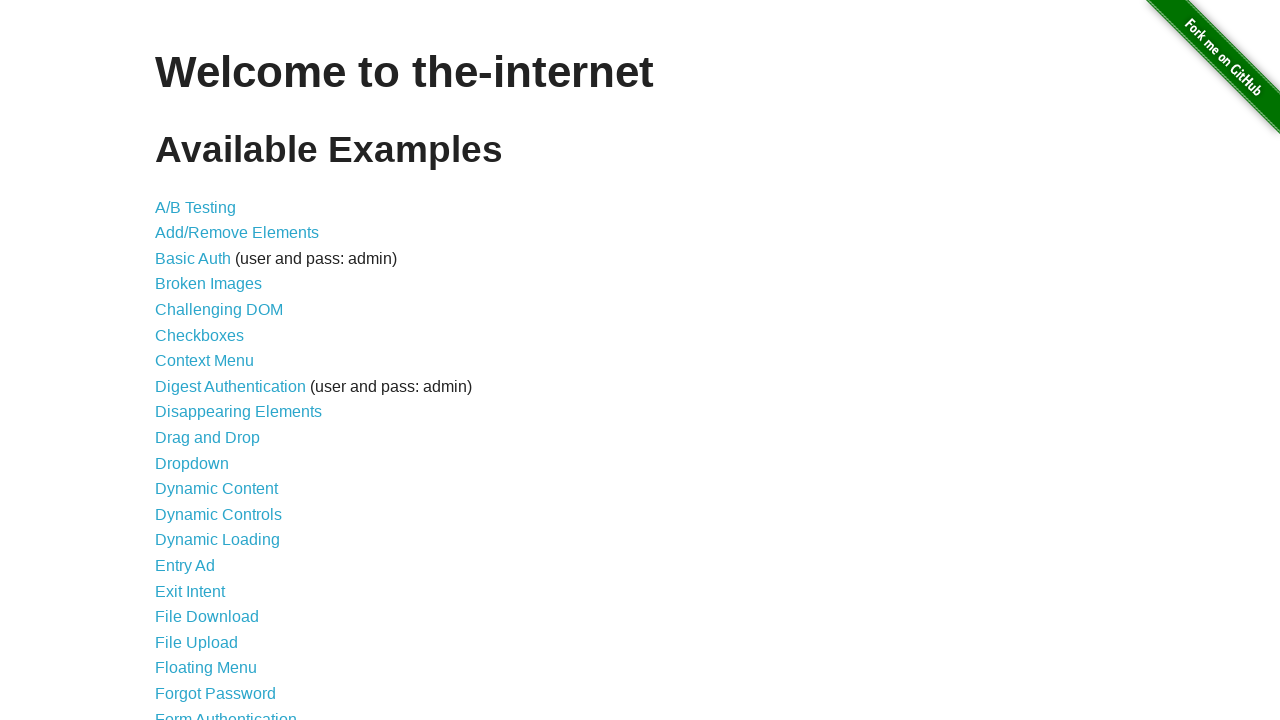

Clicked on the Dropdown link at (192, 463) on xpath=//a[contains(text(),"Dropdown")]
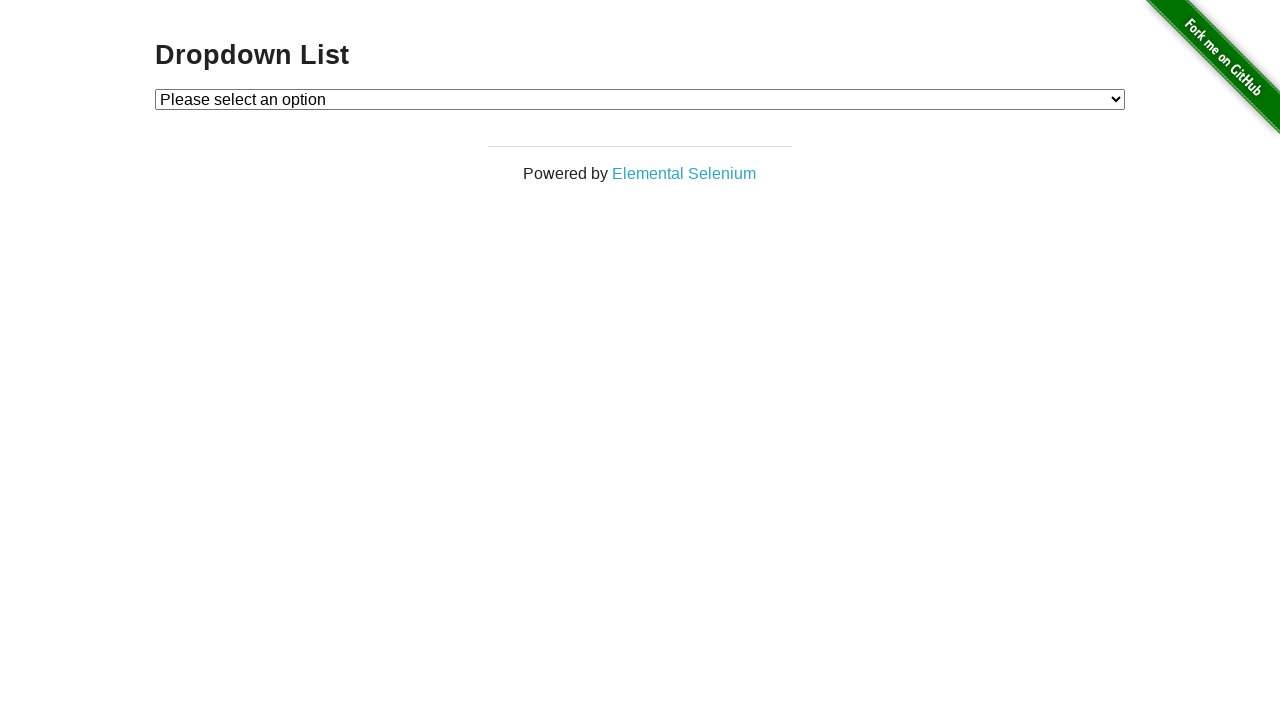

Dropdown element became visible
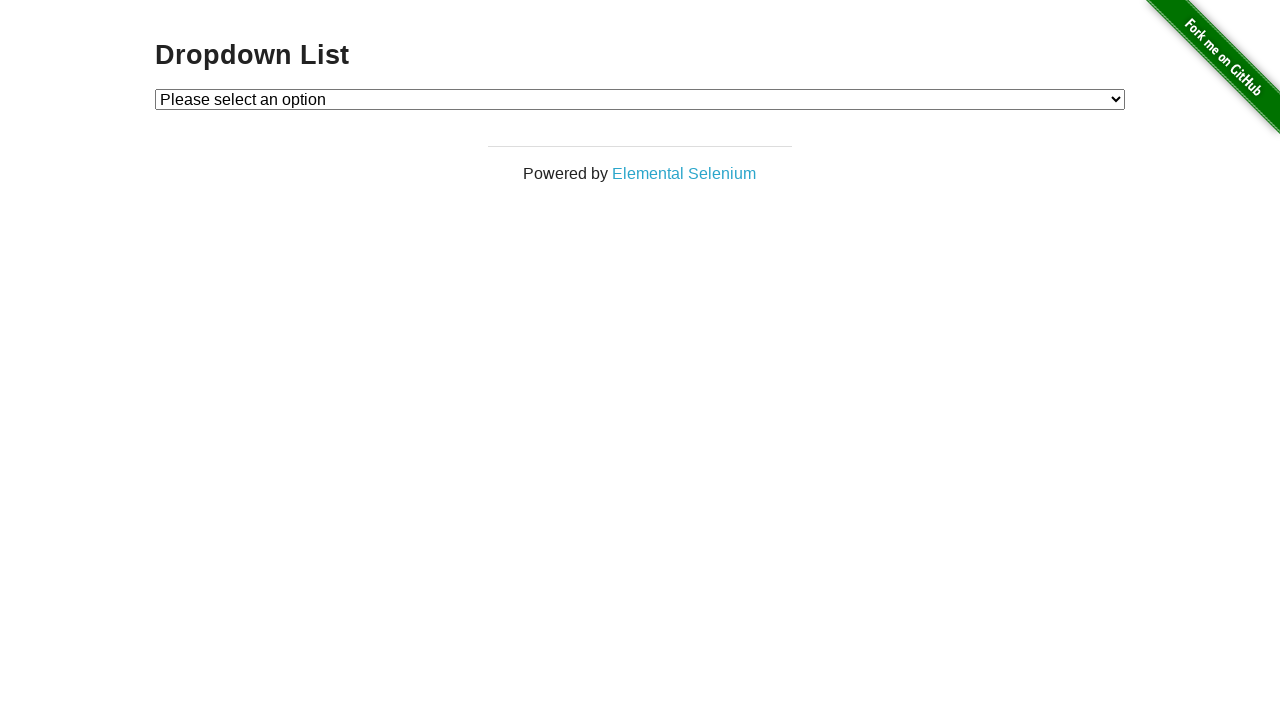

Selected dropdown option by value '1' on select#dropdown
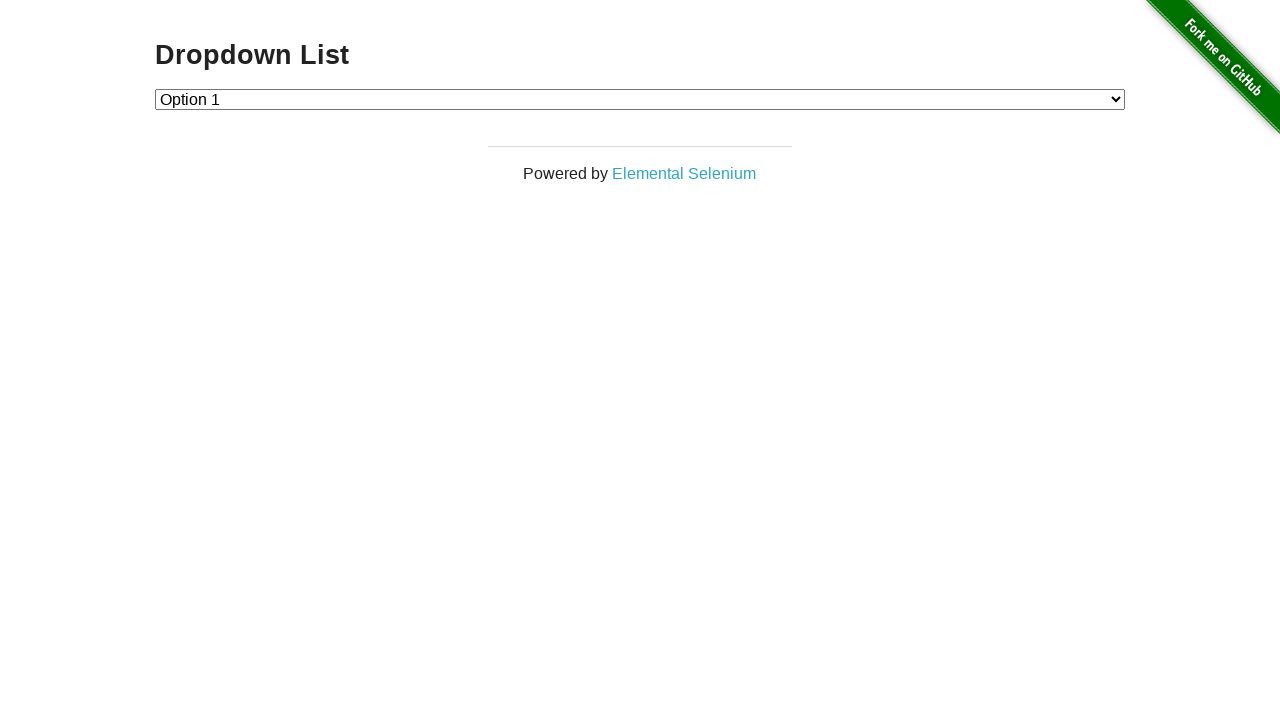

Selected dropdown option by visible text 'Option 2' on select#dropdown
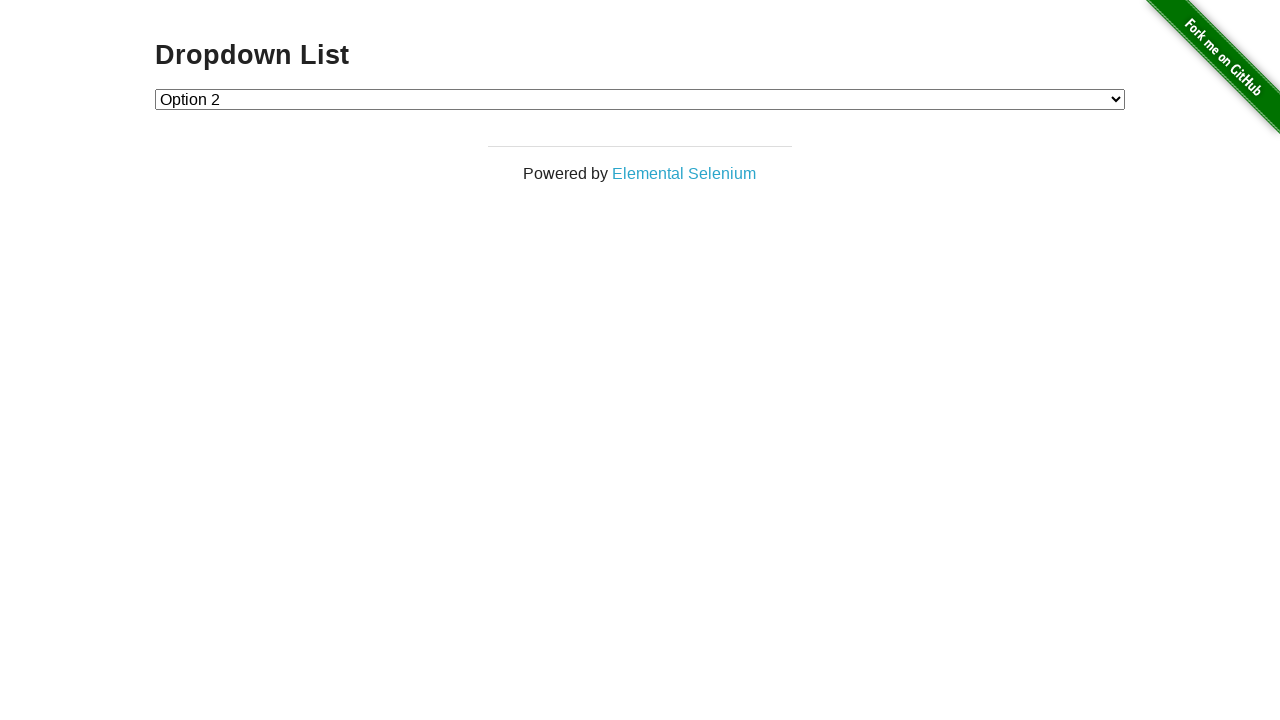

Selected dropdown option by index 1 (second option) on select#dropdown
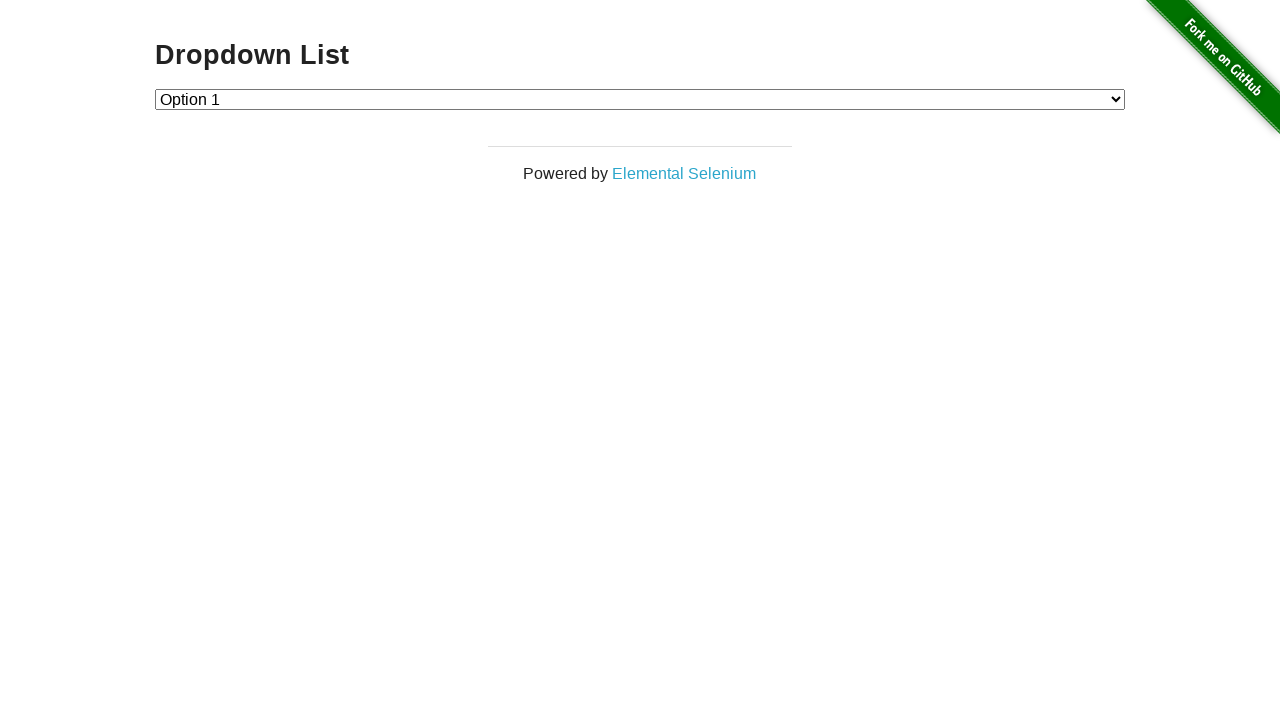

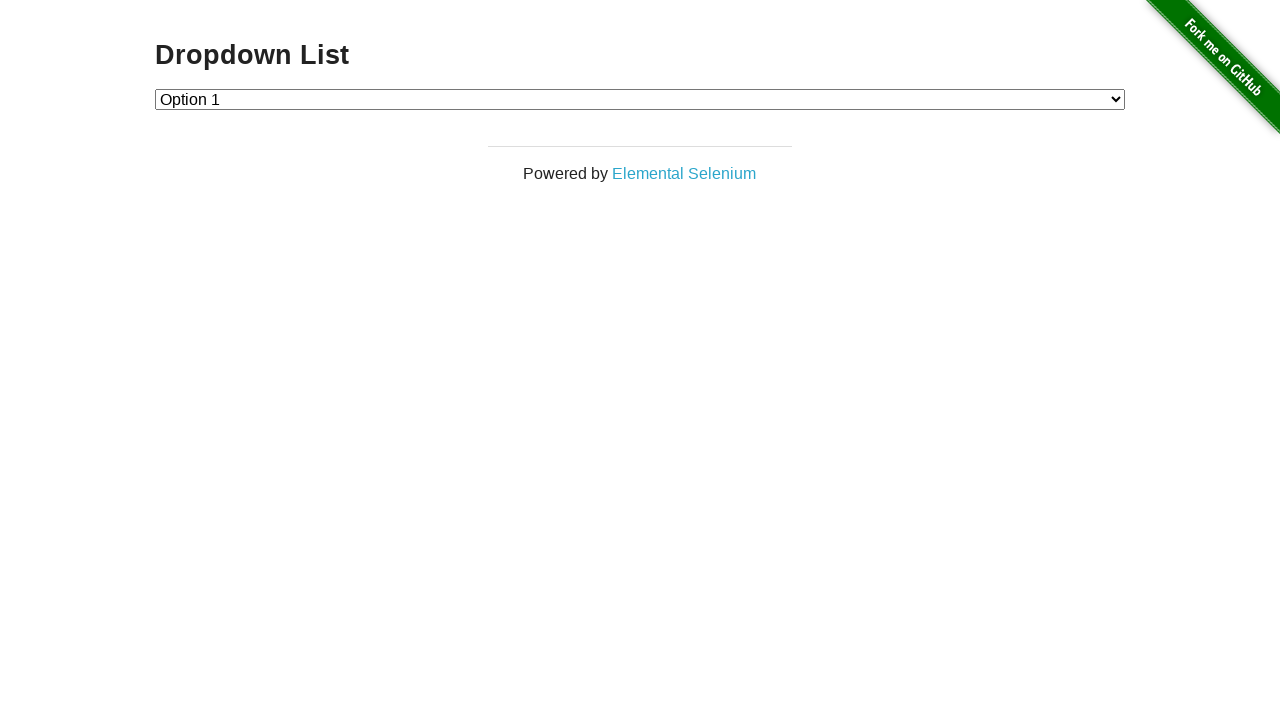